Tests a sample login form on UI Testing Playground by filling username and password fields, clicking login button, and verifying the login status message

Starting URL: http://www.uitestingplayground.com/sampleapp

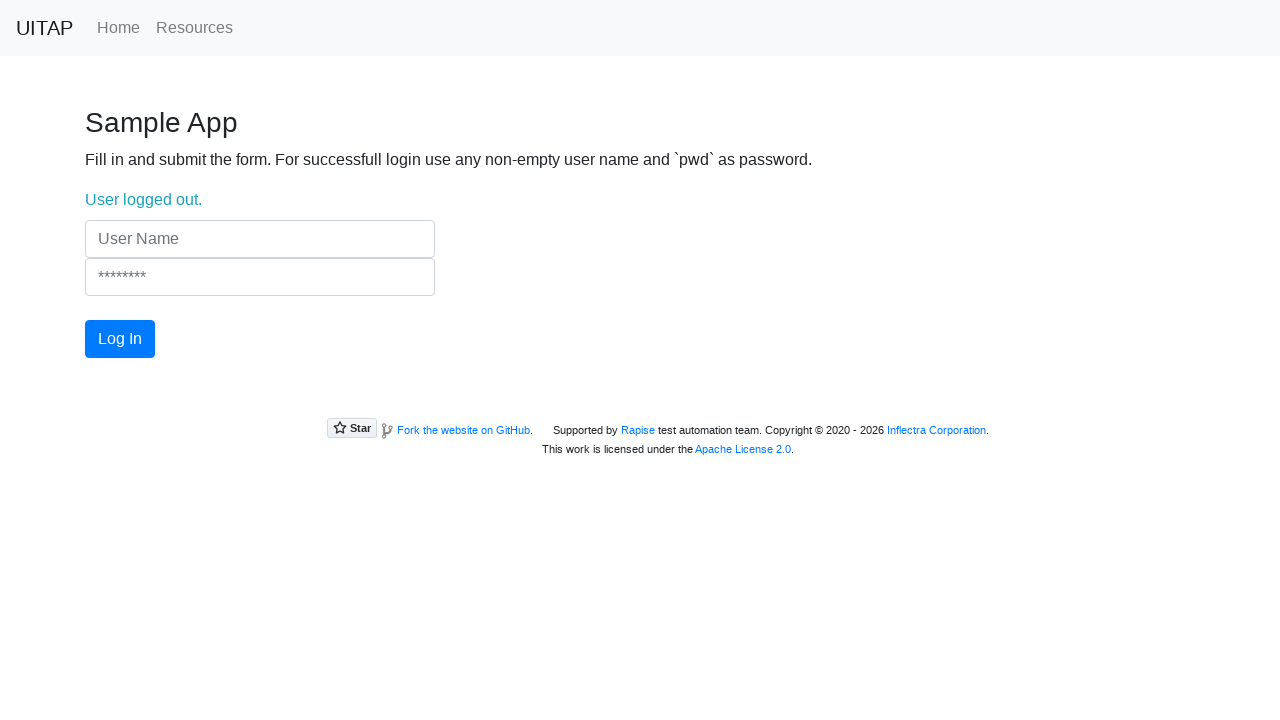

Filled username field with 'test' on input[name='UserName']
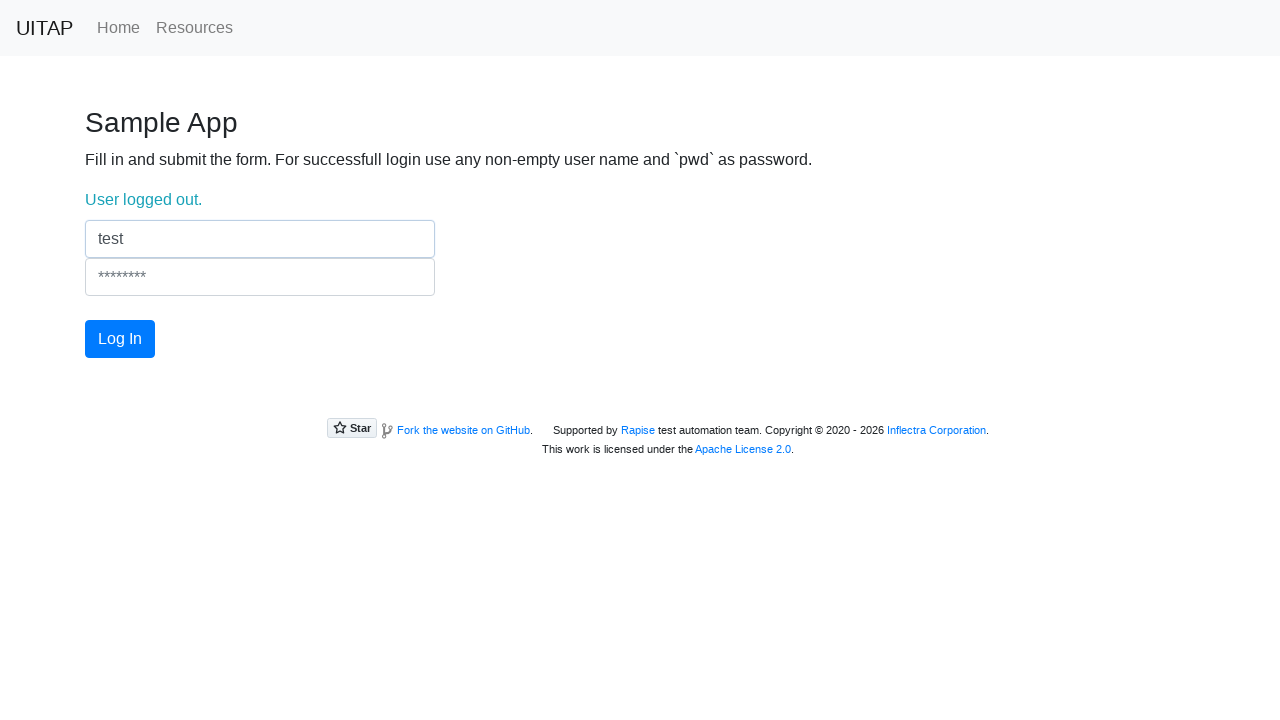

Filled password field with 'pwd' on input[name='Password']
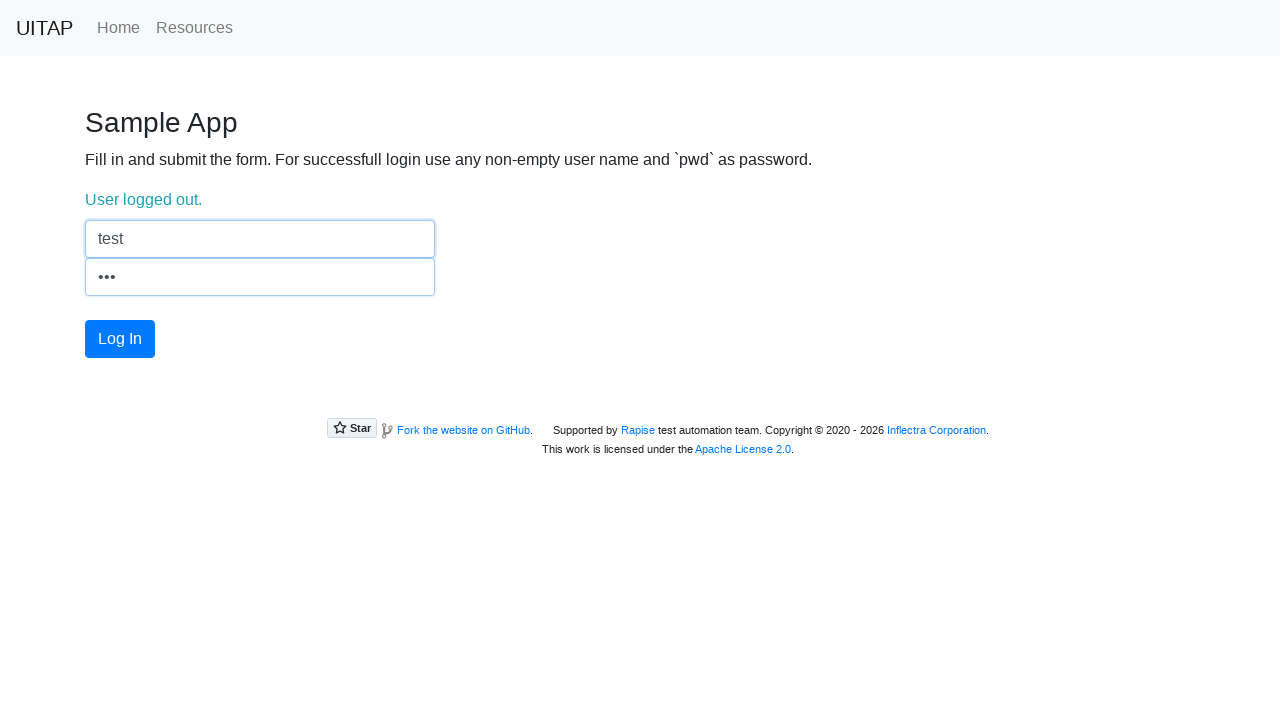

Clicked login button at (120, 339) on #login
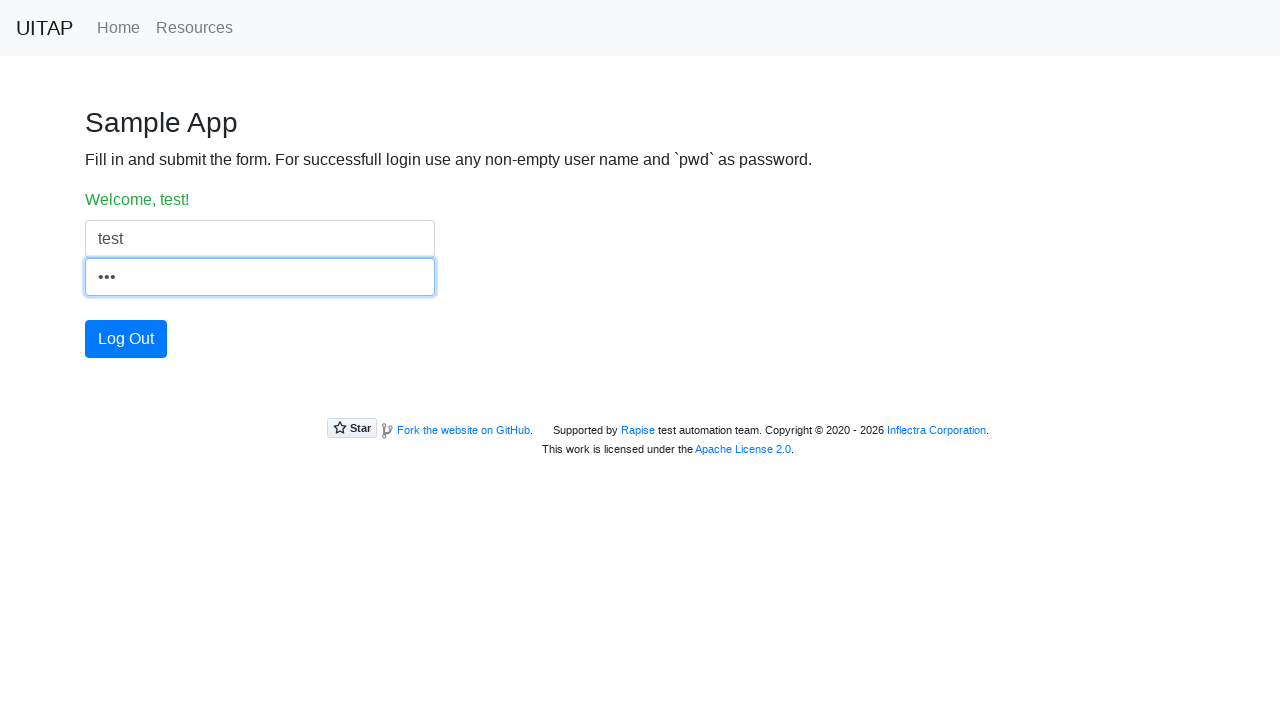

Login status message appeared
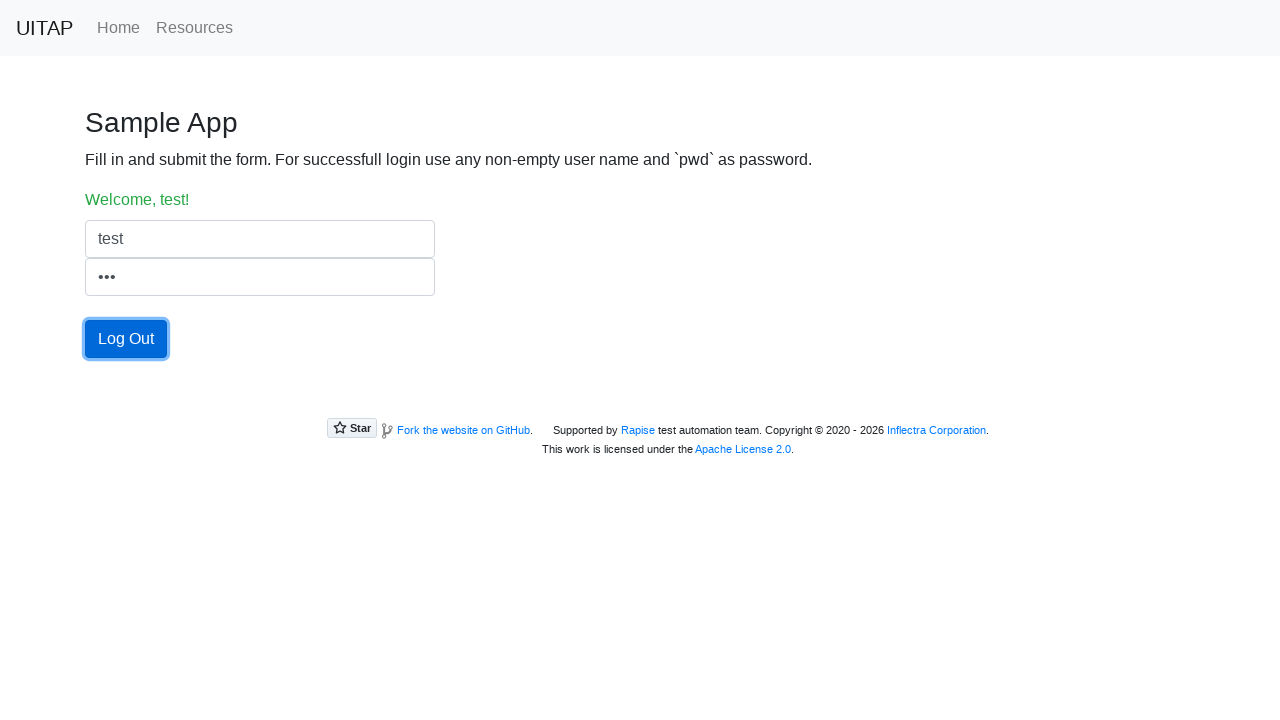

Retrieved login status text content
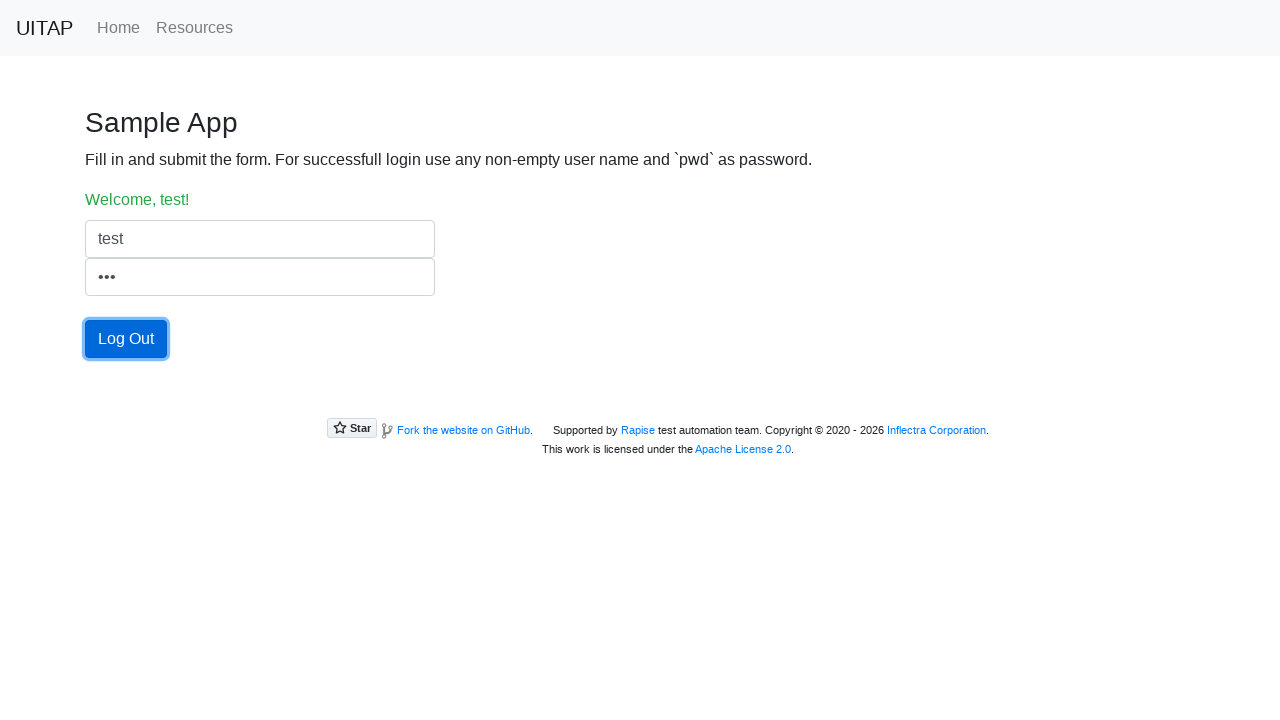

Verified login status contains username 'test'
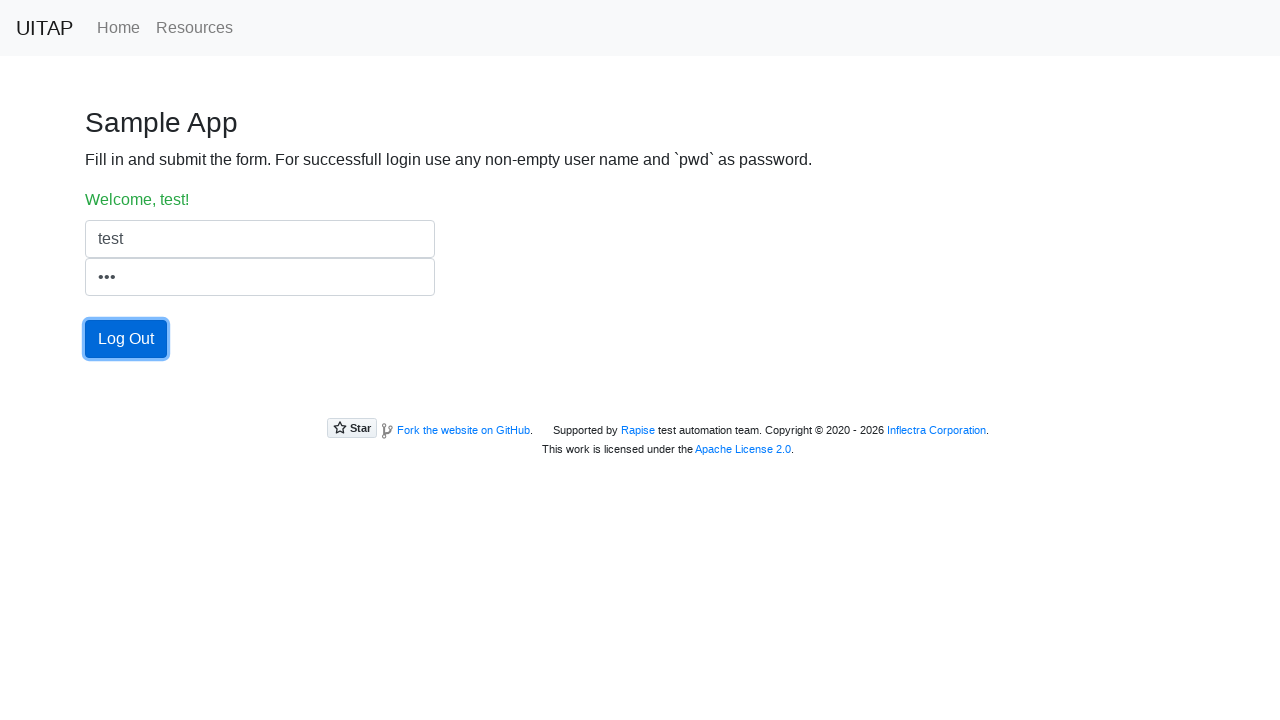

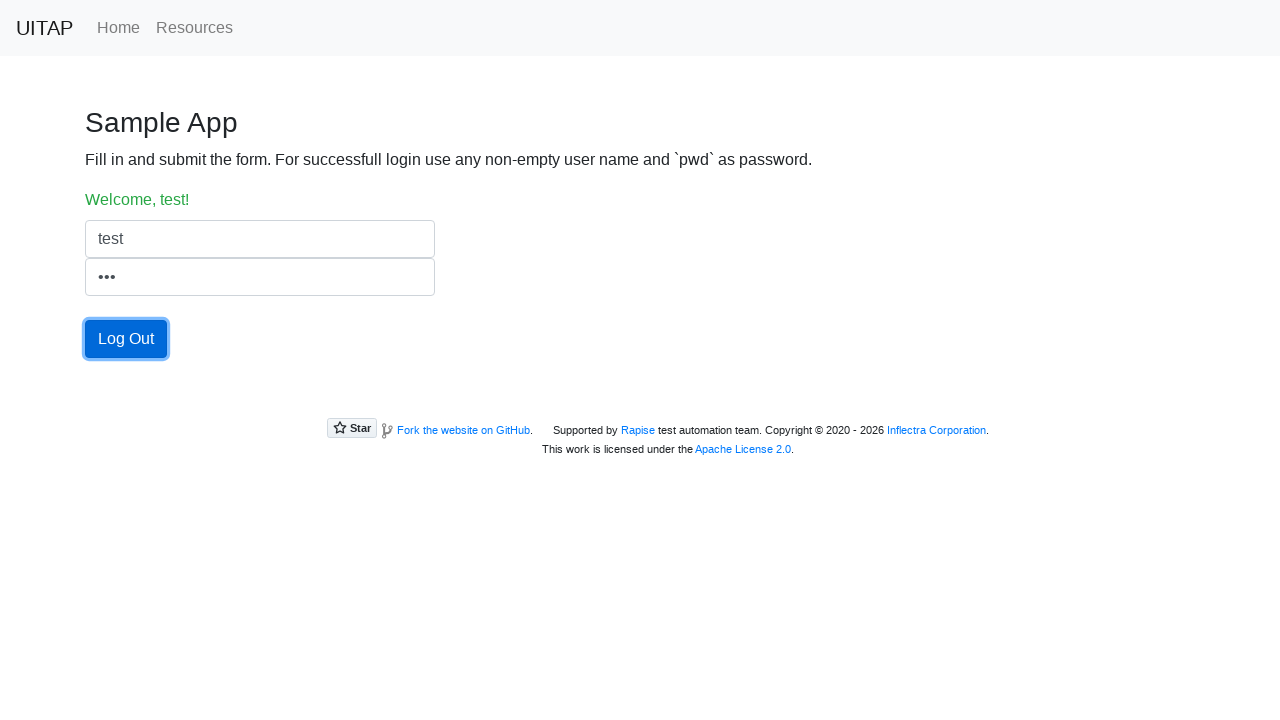